Tests file upload functionality by selecting a file and verifying the upload confirmation message

Starting URL: https://demoqa.com/upload-download

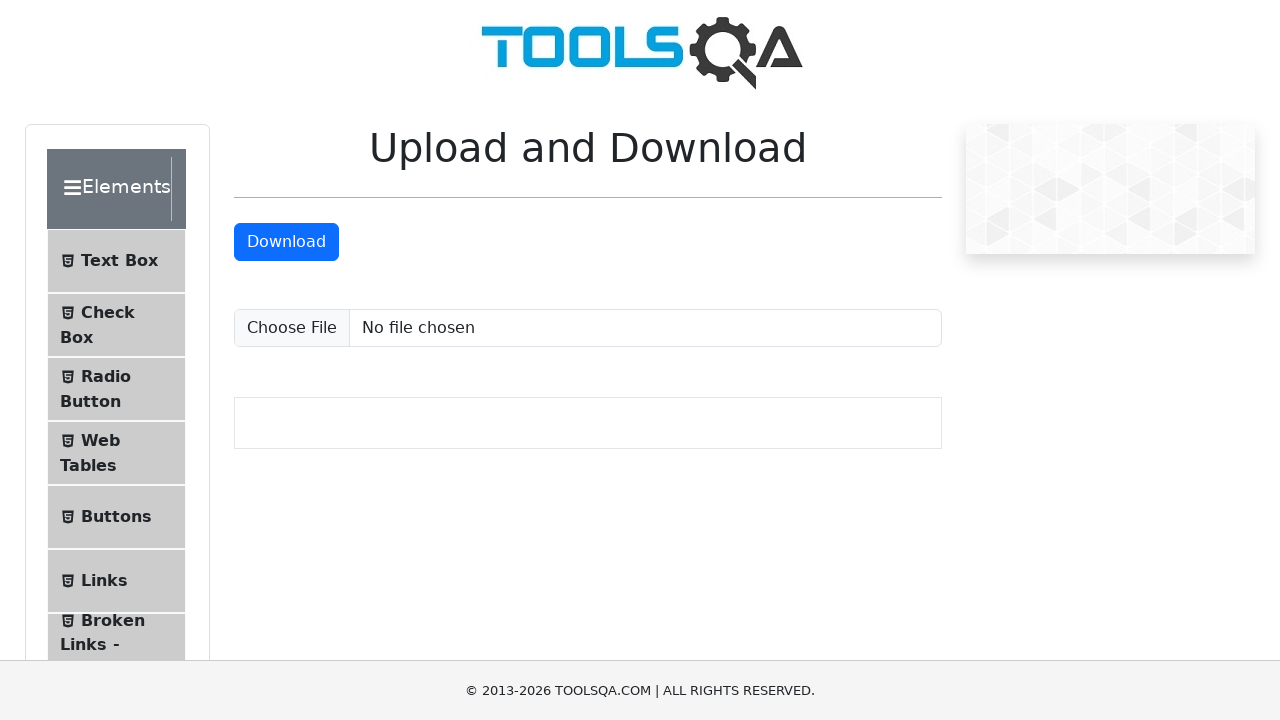

Set input file to temporary PDF for upload
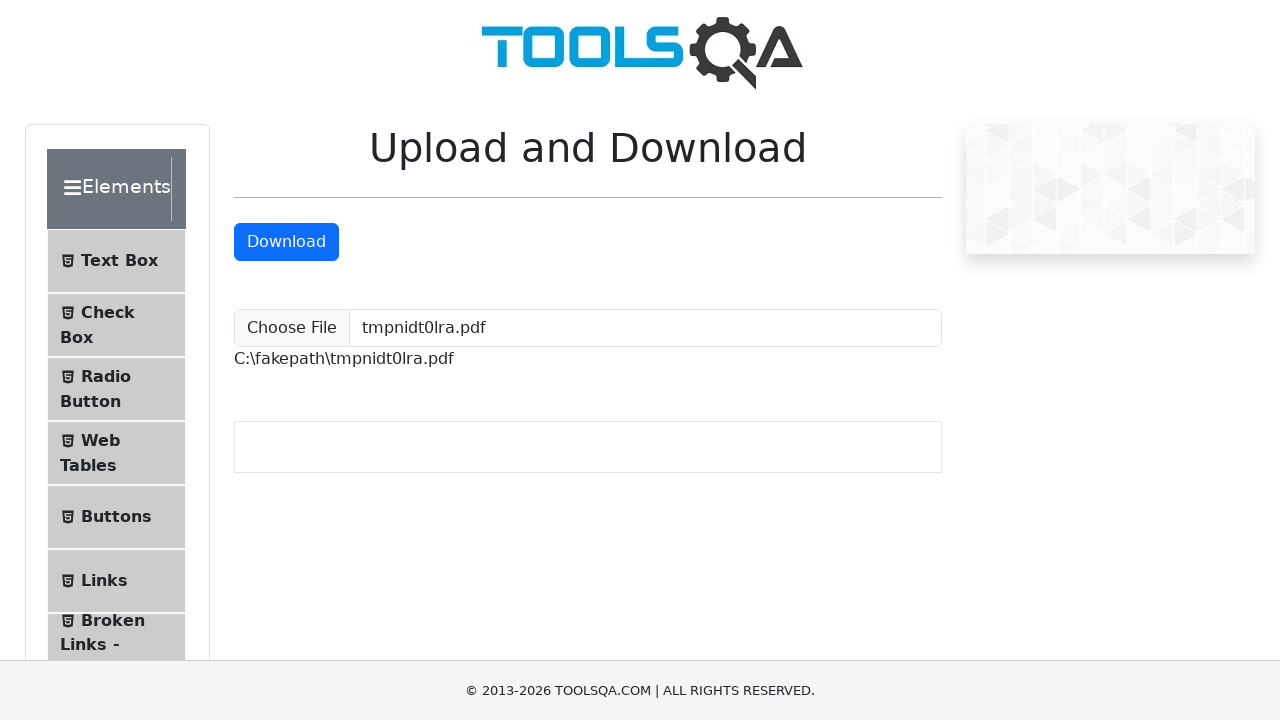

Upload confirmation message appeared
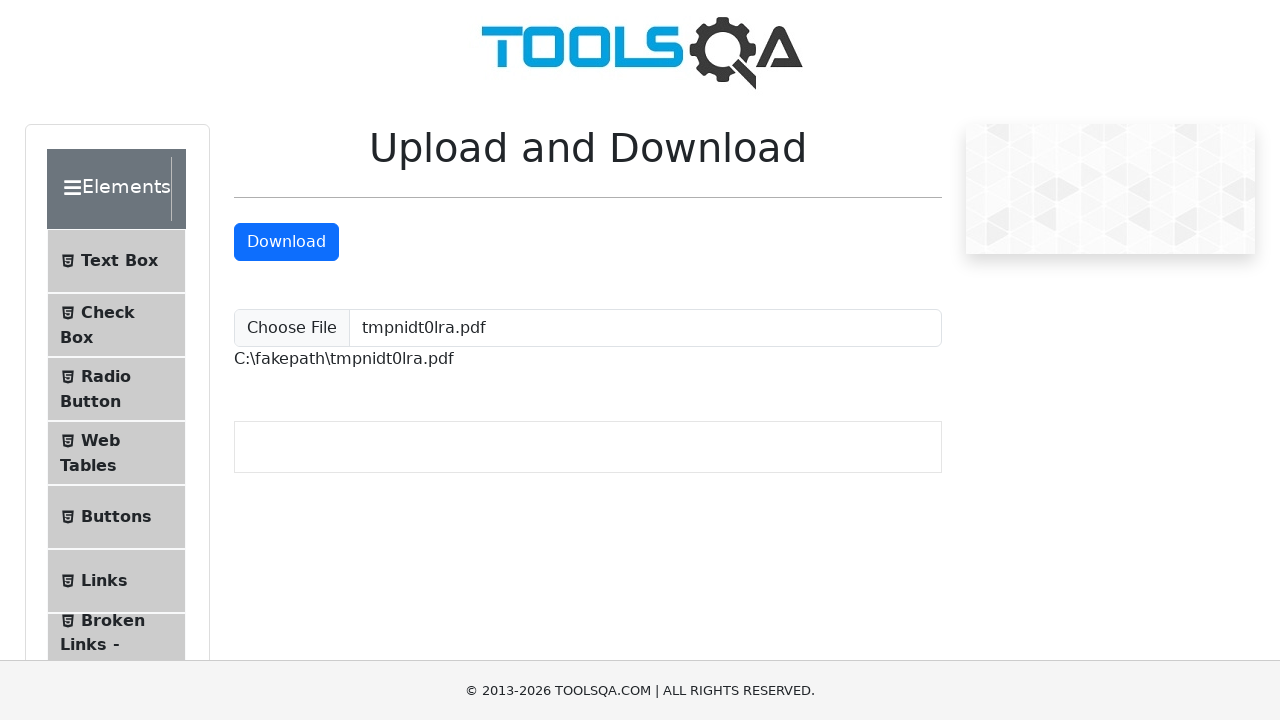

Located the uploaded file path element
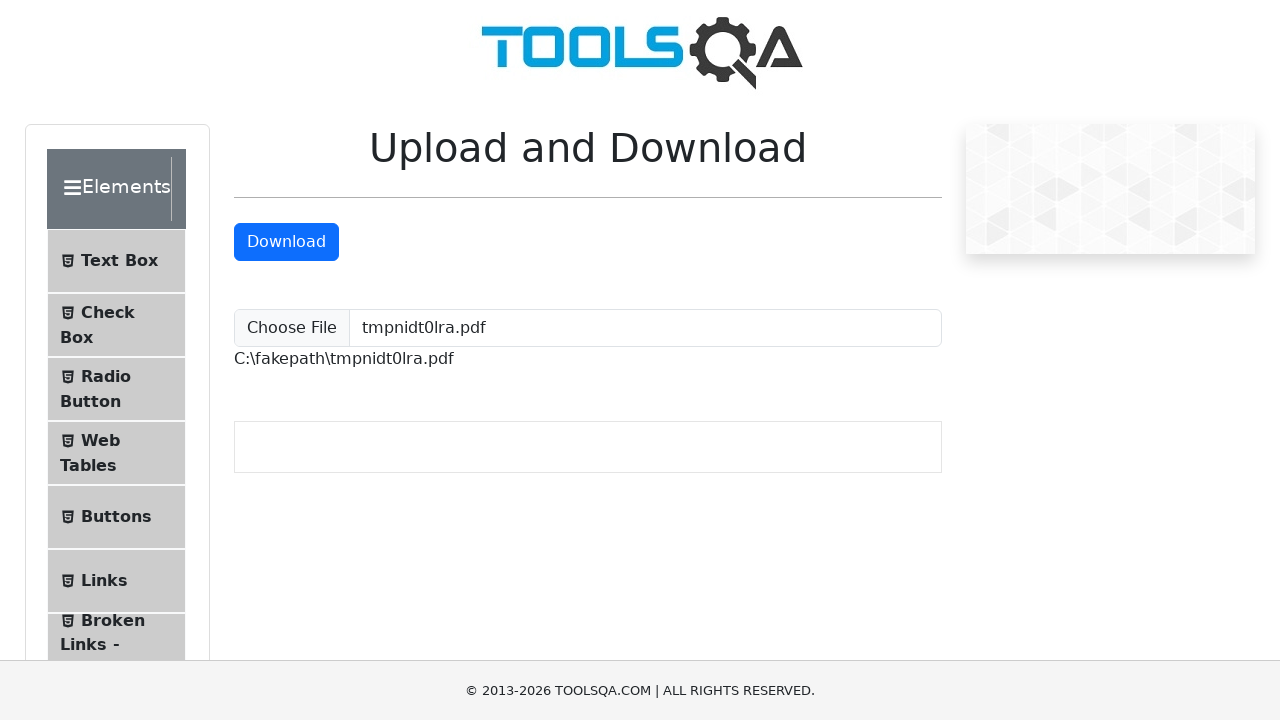

Retrieved text content from uploaded file path element
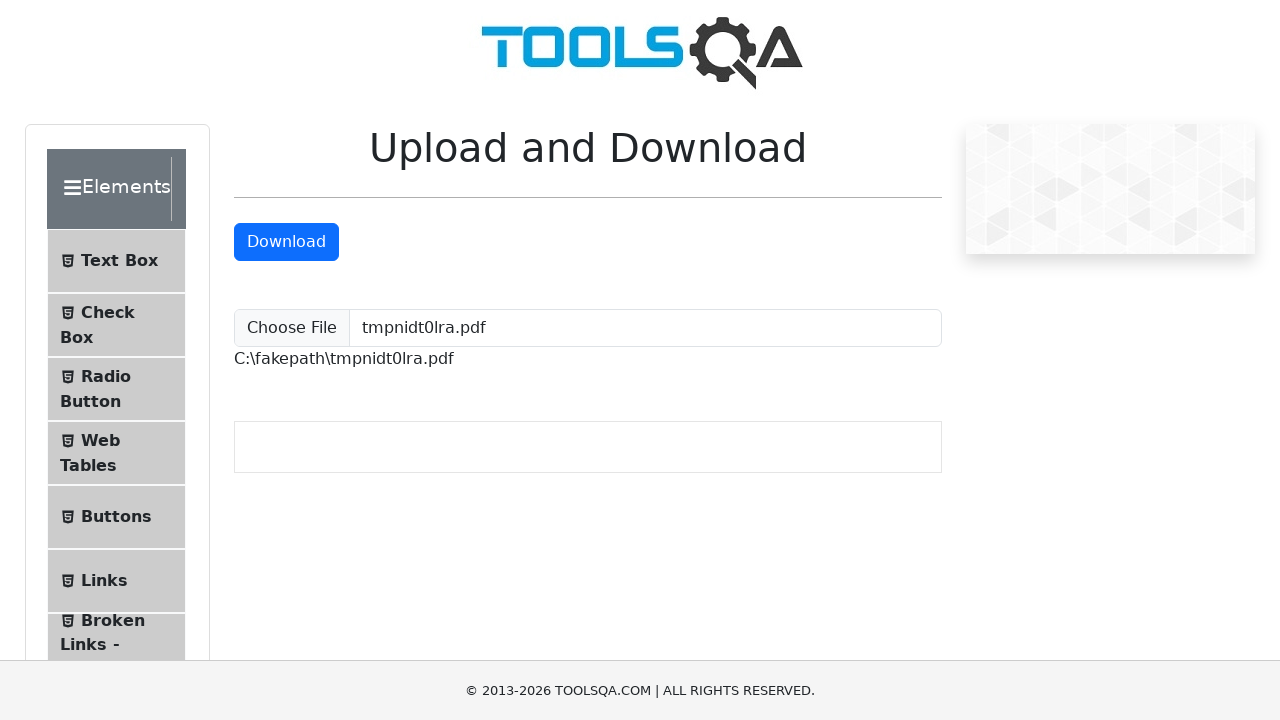

Verified that the uploaded filename appears in the confirmation message
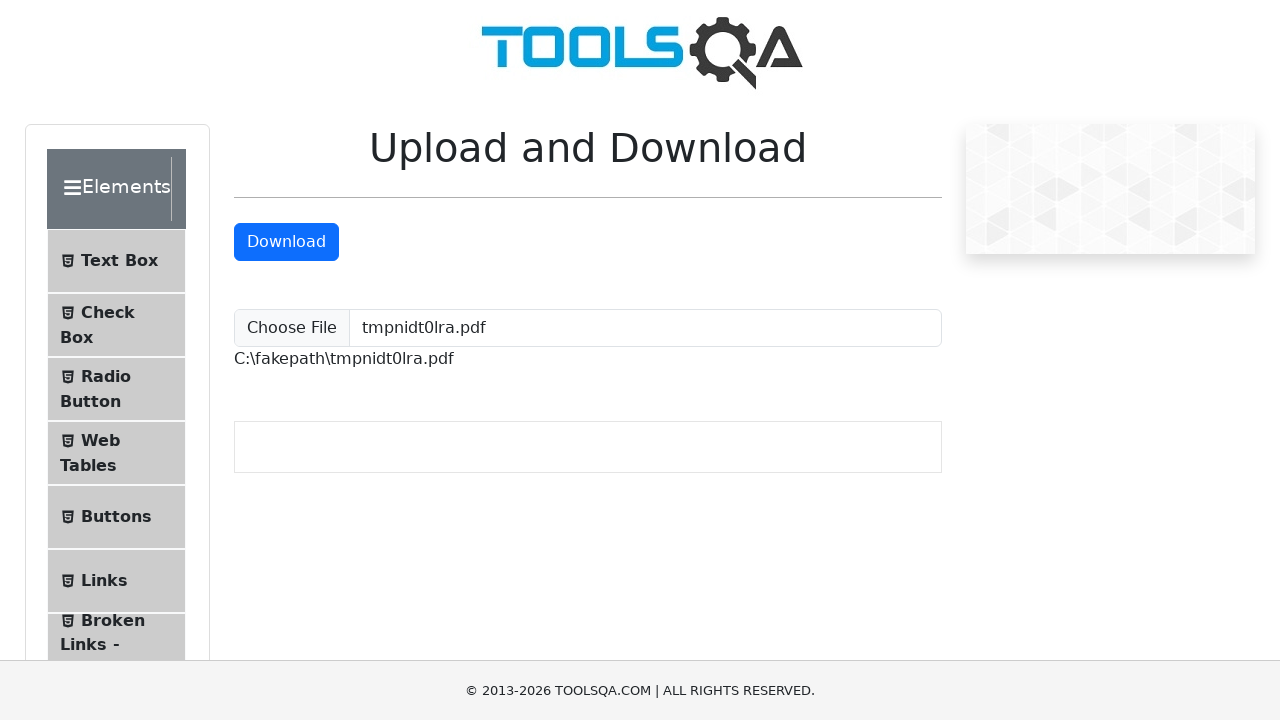

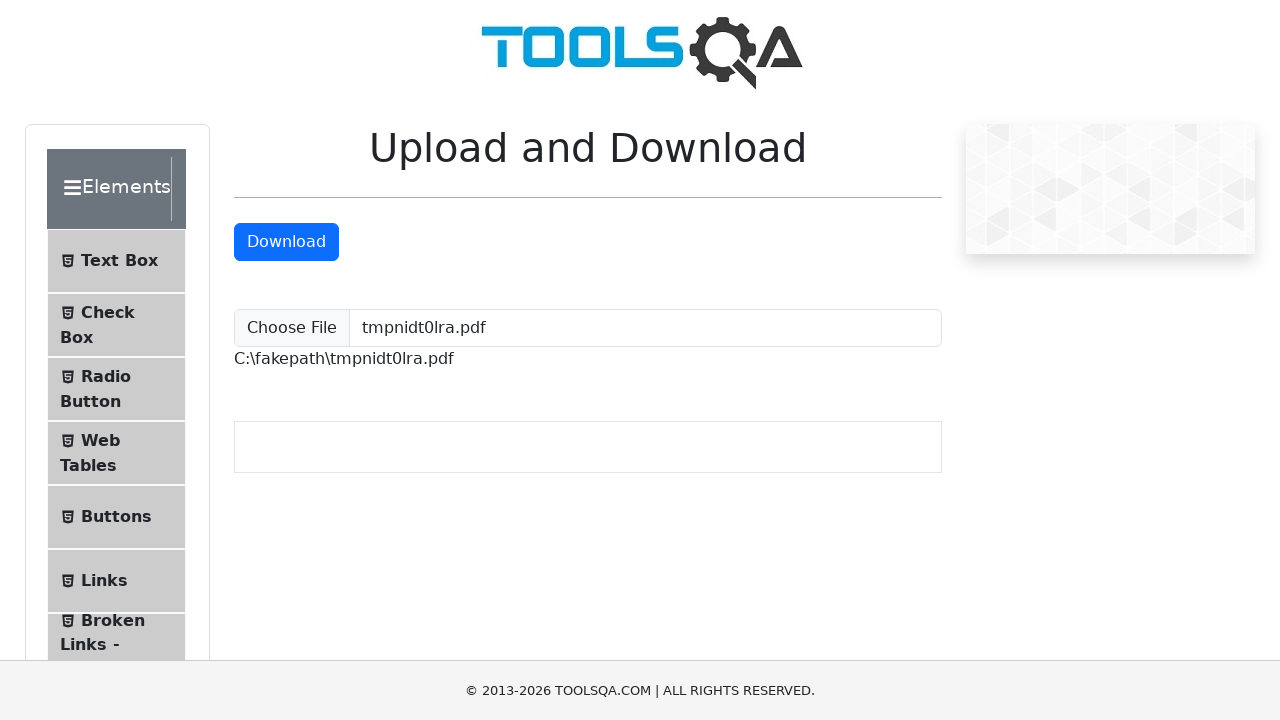